Verifies that the "Full Name" label text is visible on the text box page

Starting URL: https://demoqa.com/text-box

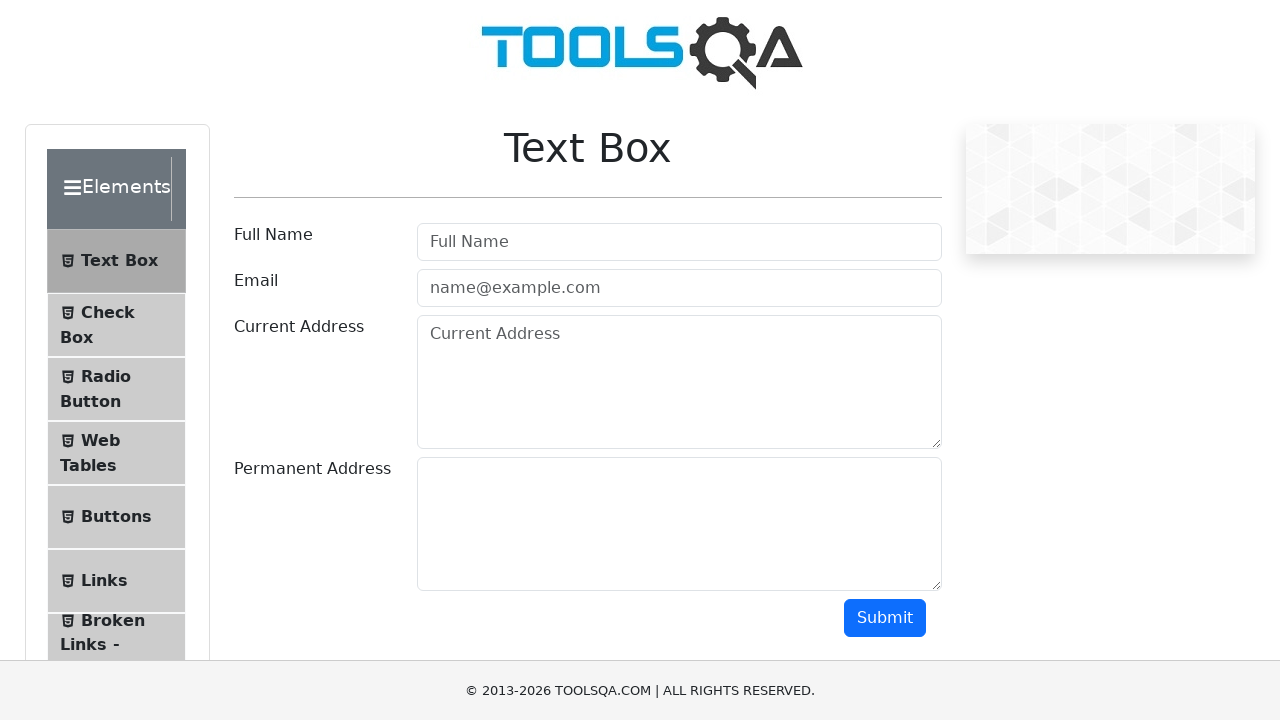

Navigated to Text Box page at https://demoqa.com/text-box
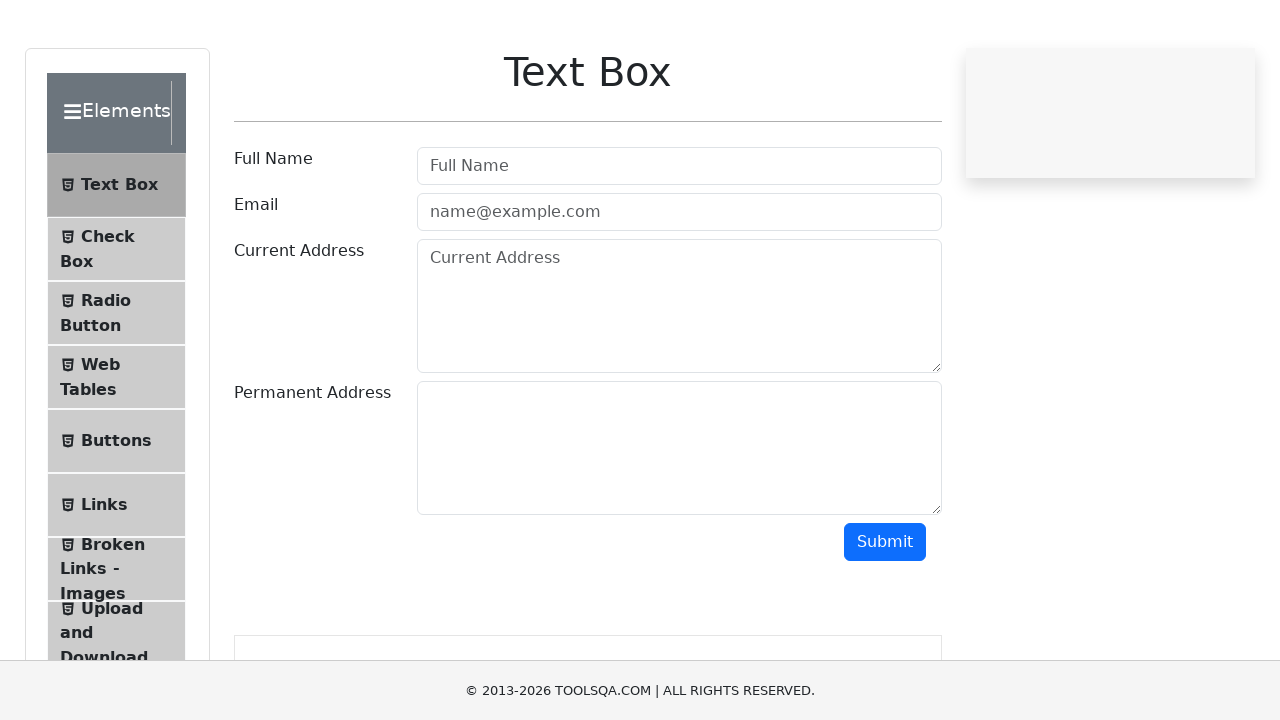

Checked visibility of 'Full Name' label text
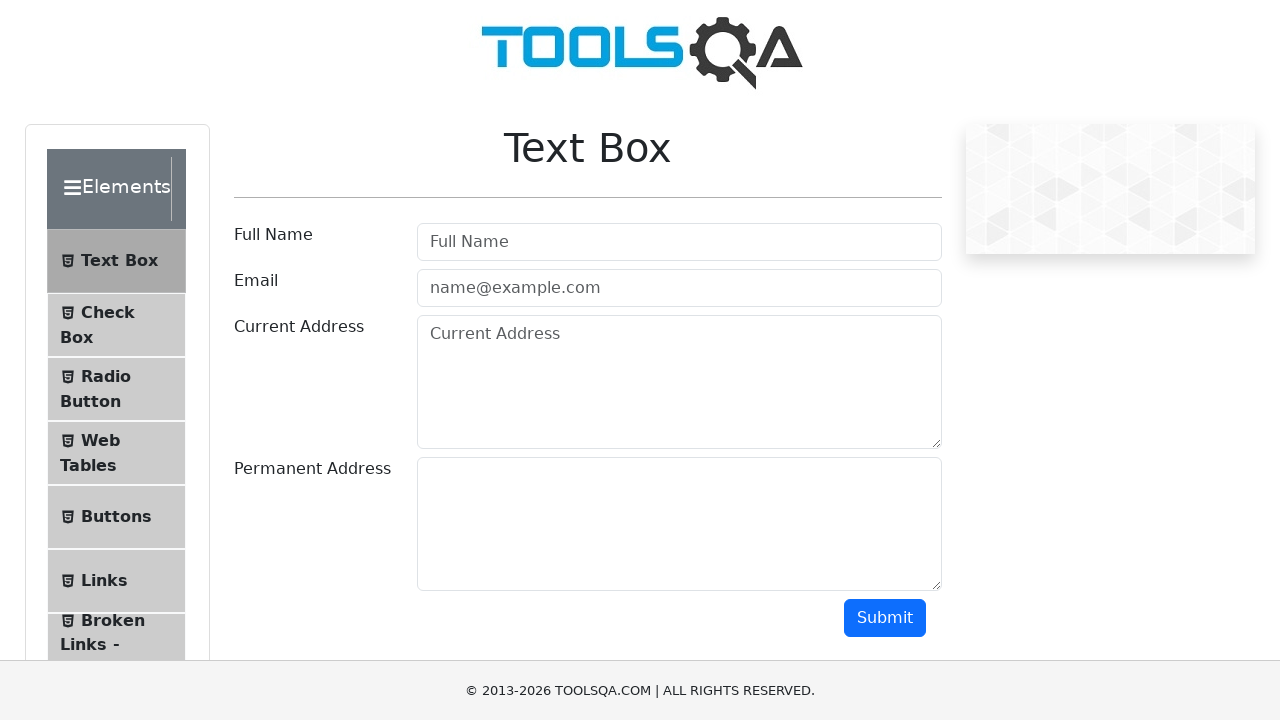

Assertion passed: 'Full Name' label is visible on the page
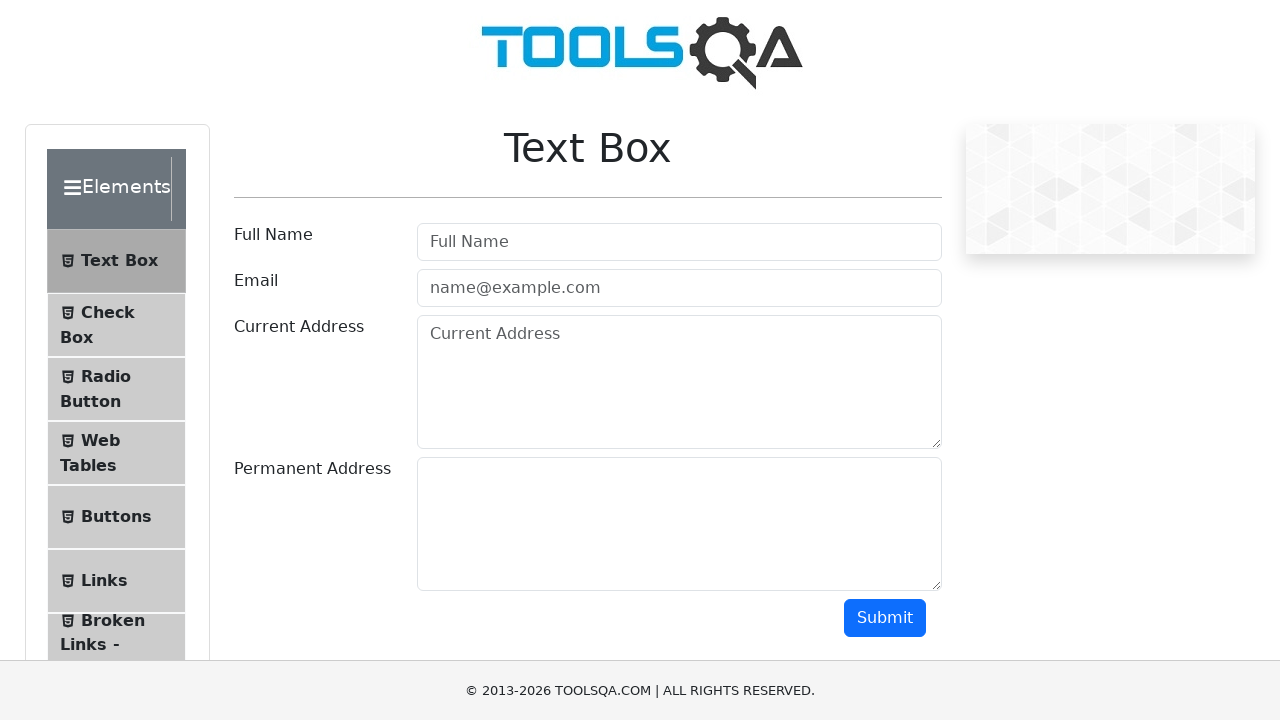

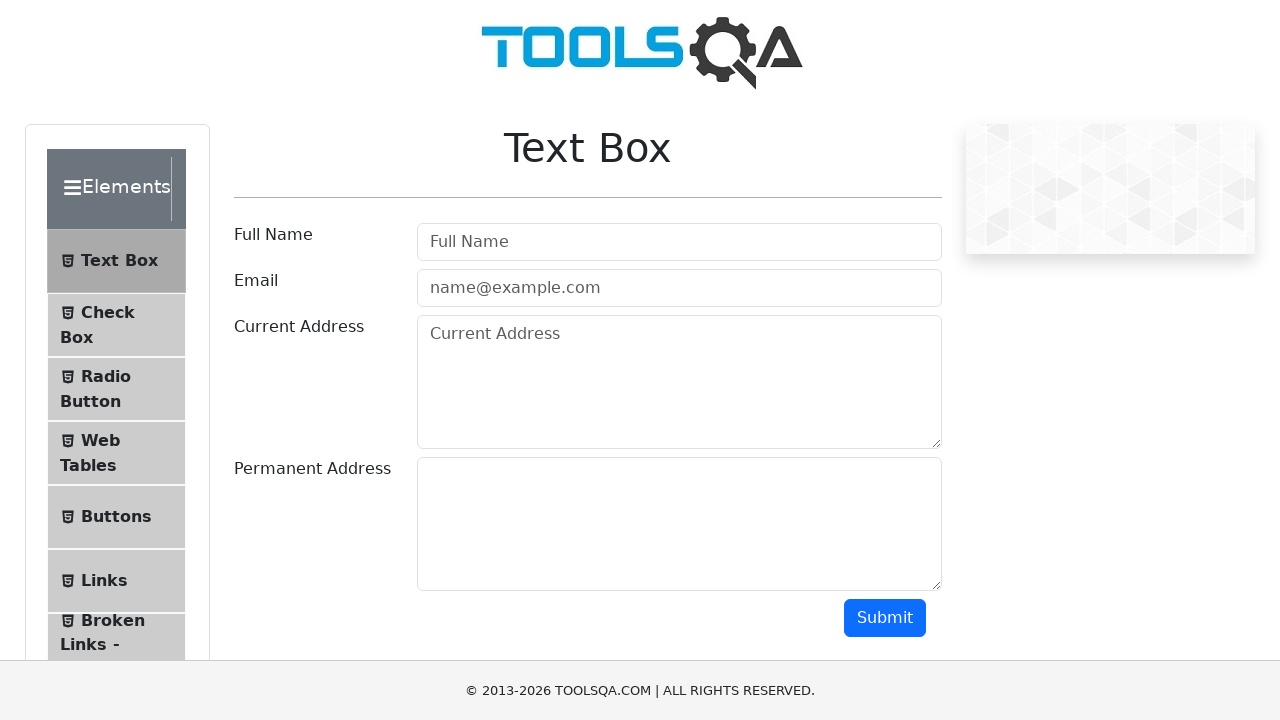